Tests automated file download functionality by navigating to Python download page and clicking a download link for the Windows MSI installer

Starting URL: https://www.python.org/downloads/release/python-2712/

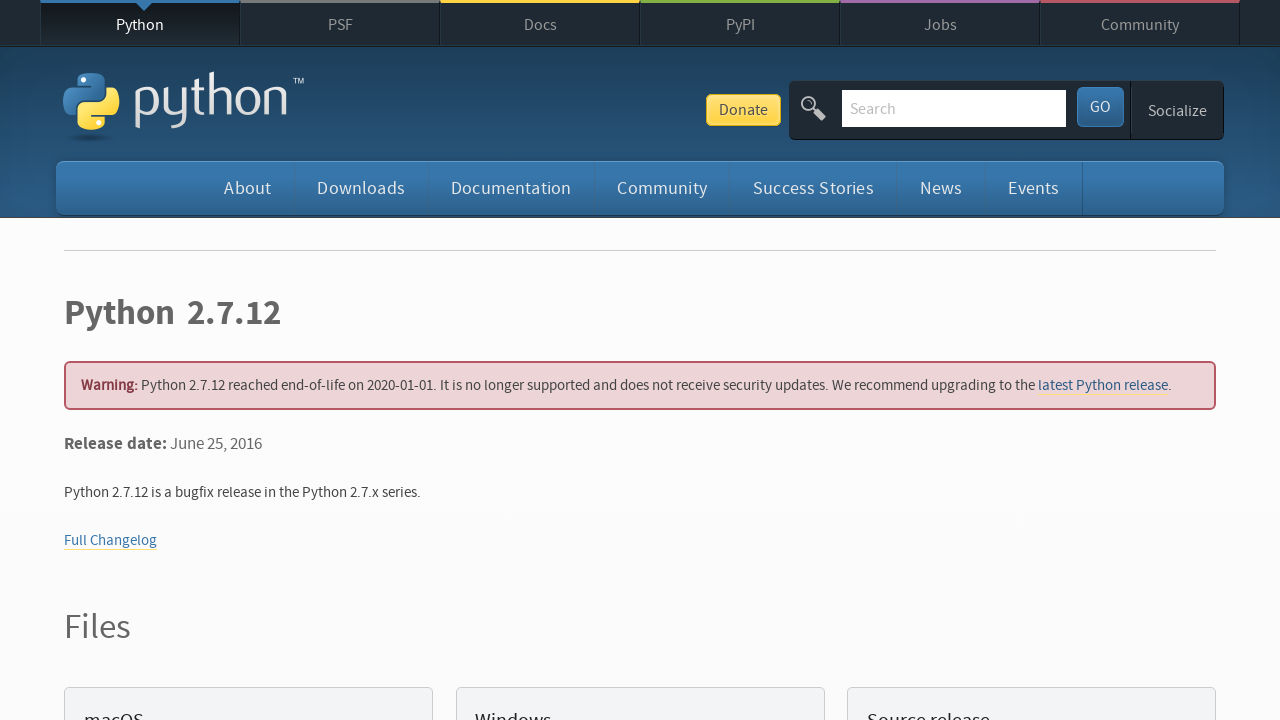

Clicked on Windows x86-64 MSI installer download link at (162, 360) on a:has-text('Windows x86-64 MSI installer')
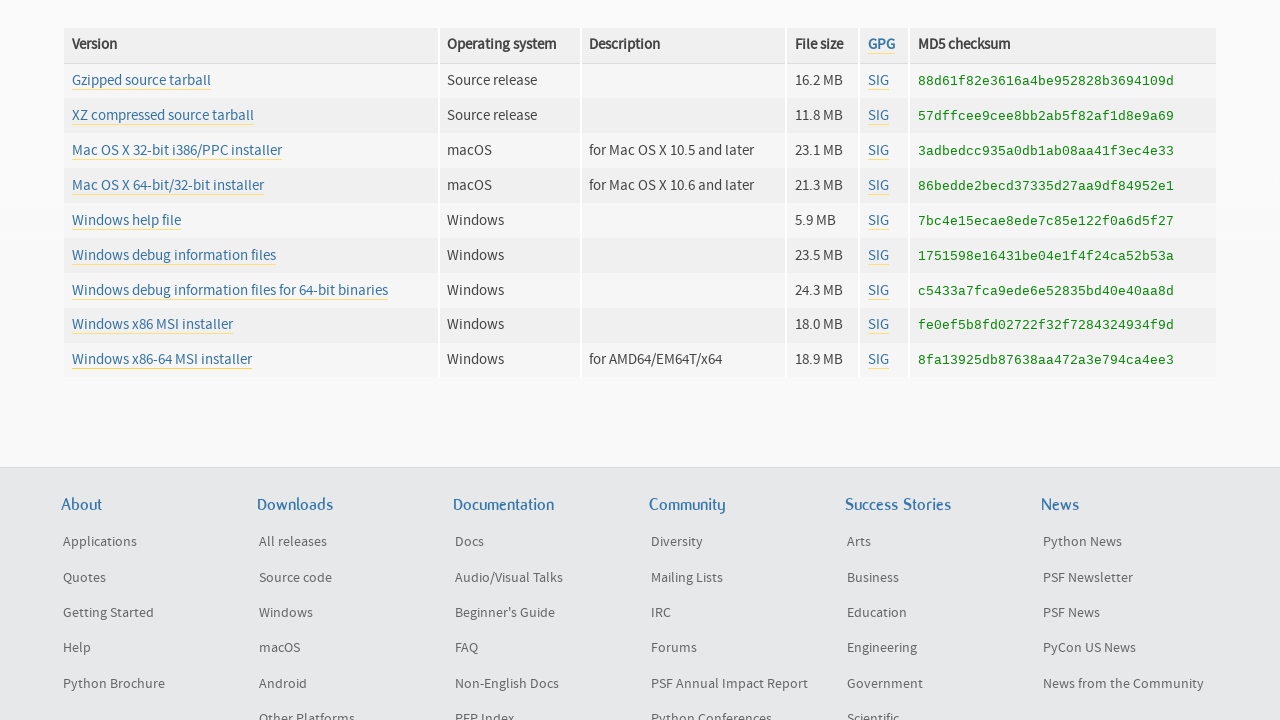

Waited 5 seconds for download to initiate
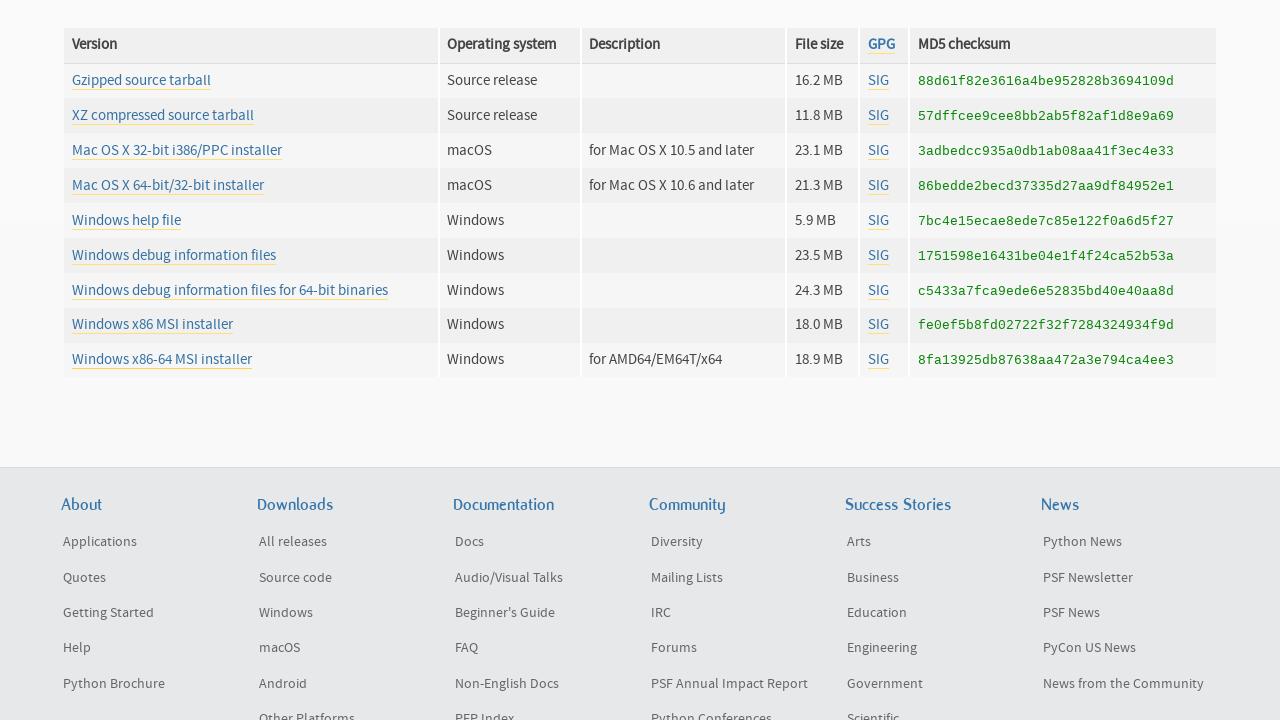

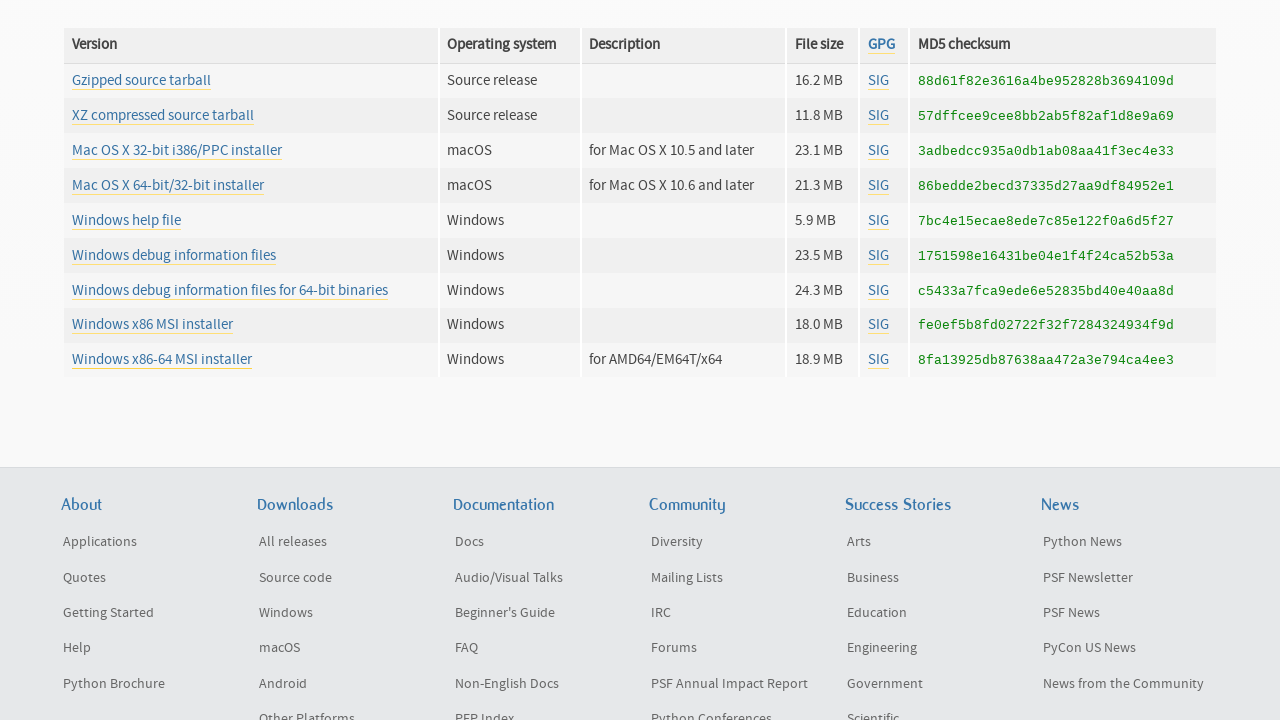